Visits multiple retail websites (Lulu and Georgia, Wayfair, Walmart, West Elm) and verifies that each page title relates to the website URL by checking if the URL contains the lowercase title without spaces.

Starting URL: https://www.luluandgeorgia.com/

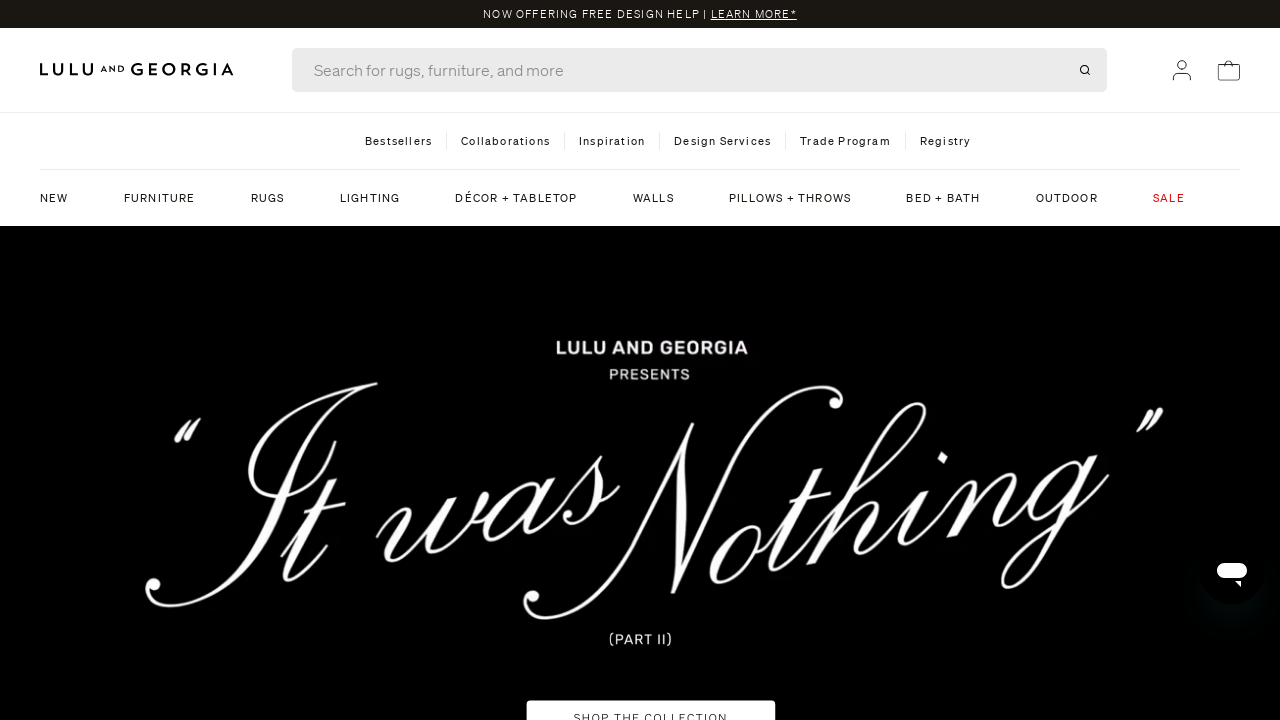

Retrieved page title from Lulu and Georgia homepage
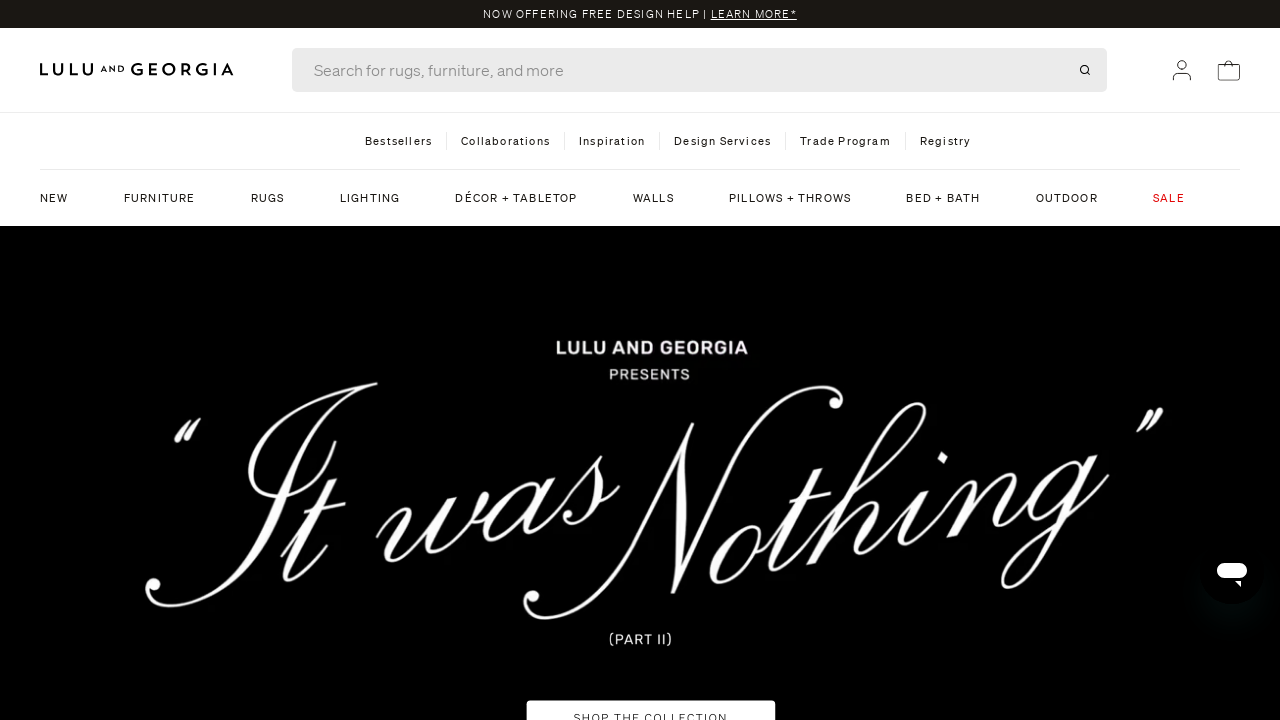

Title verification passed for Lulu and Georgia - title matches URL
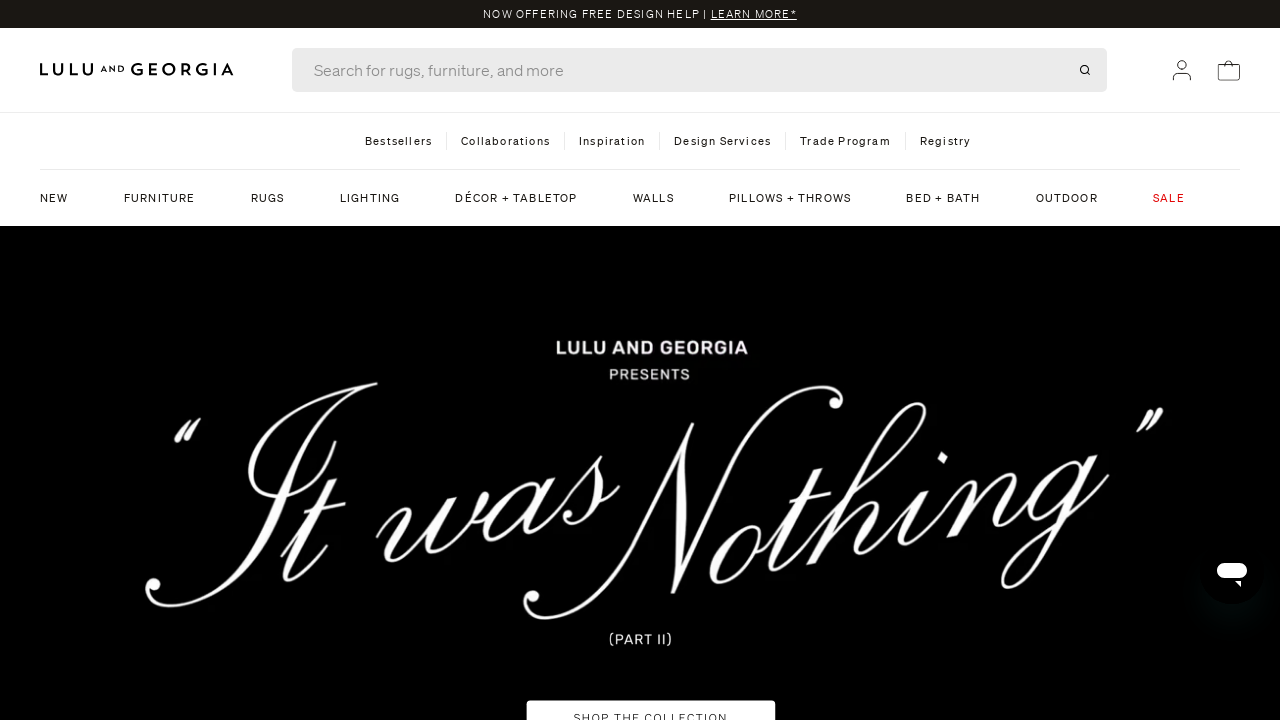

Navigated to https://wayfair.com/
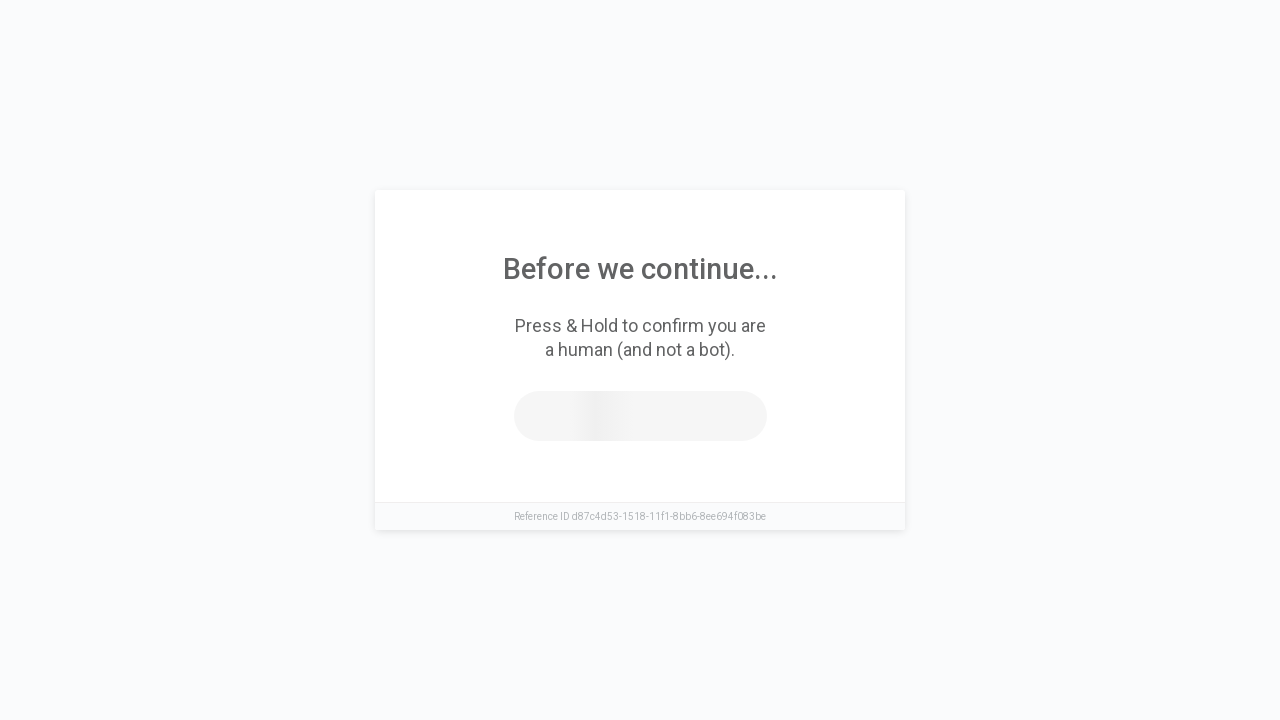

Retrieved page title: Access to this page has been denied
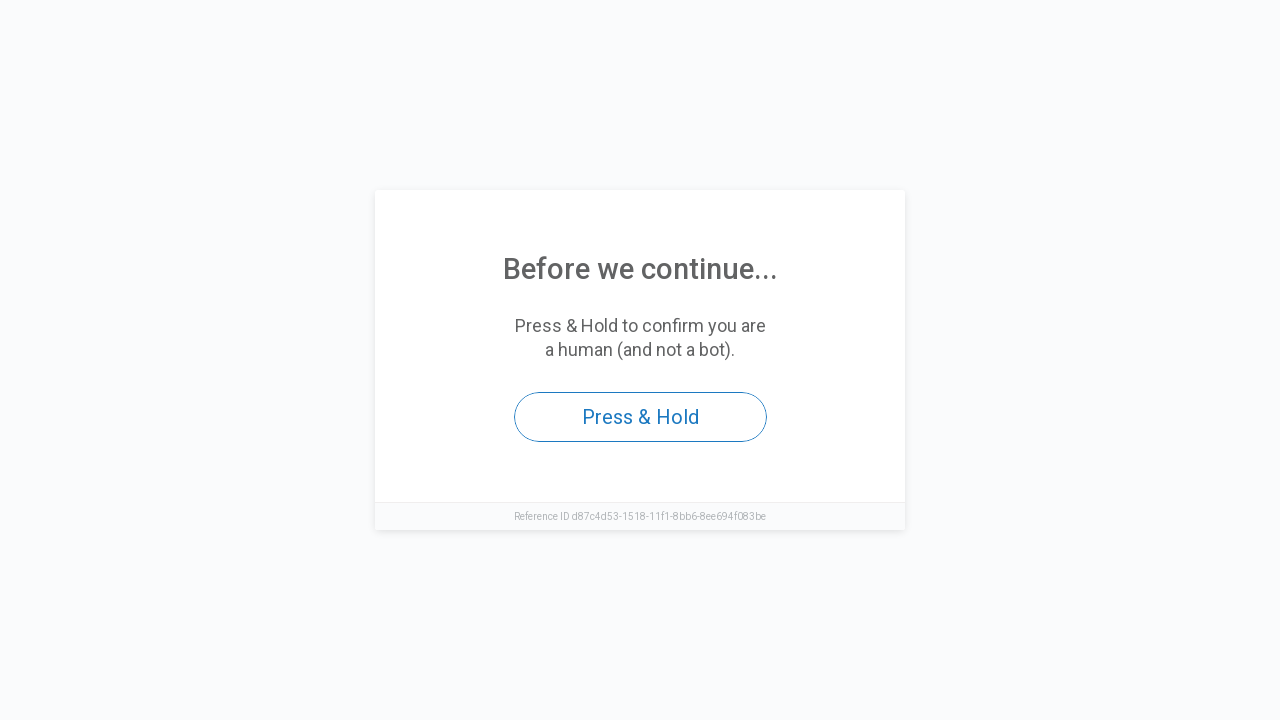

Title verification failed for https://wayfair.com/ - title does not match URL
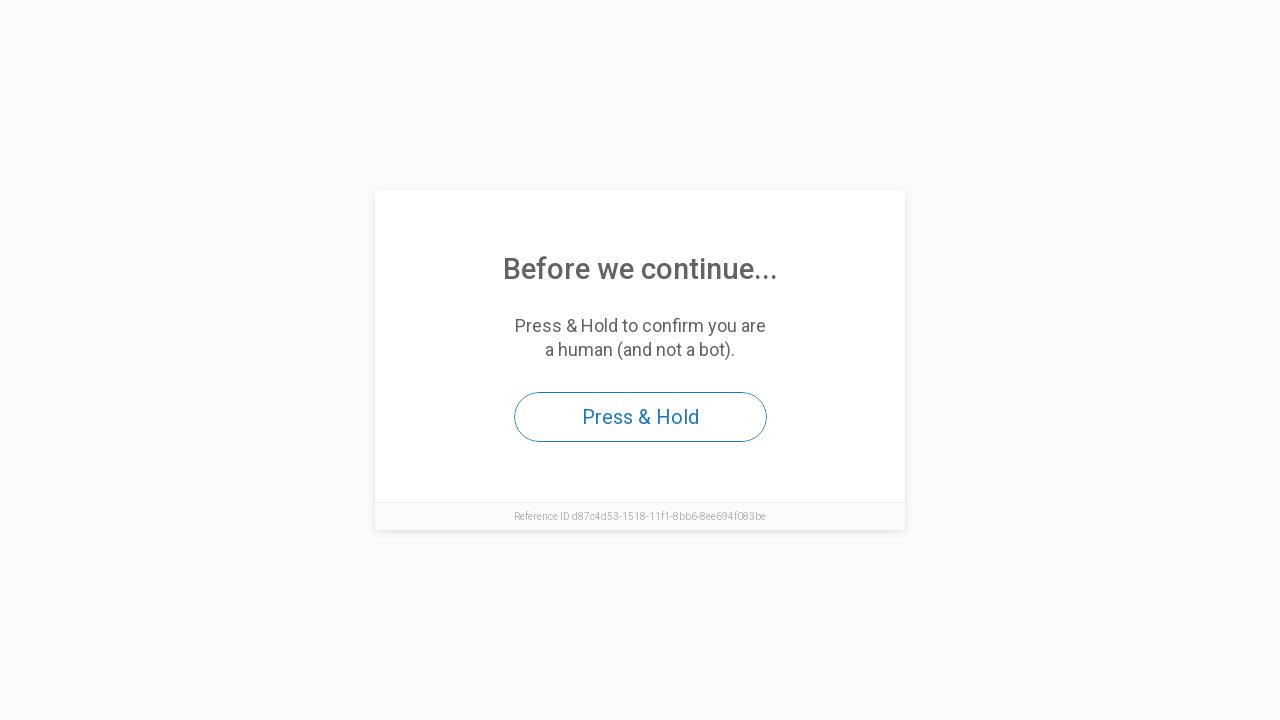

Navigated to https://walmart.com
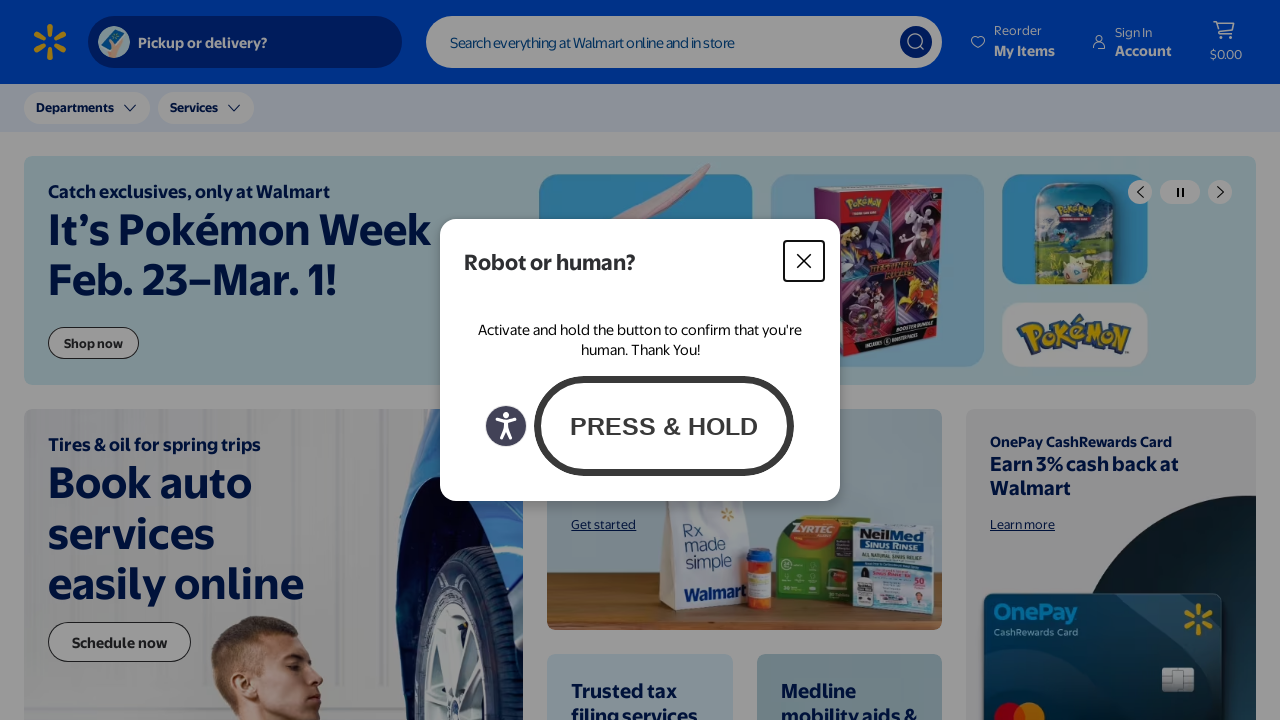

Retrieved page title: Walmart | Save Money. Live better.
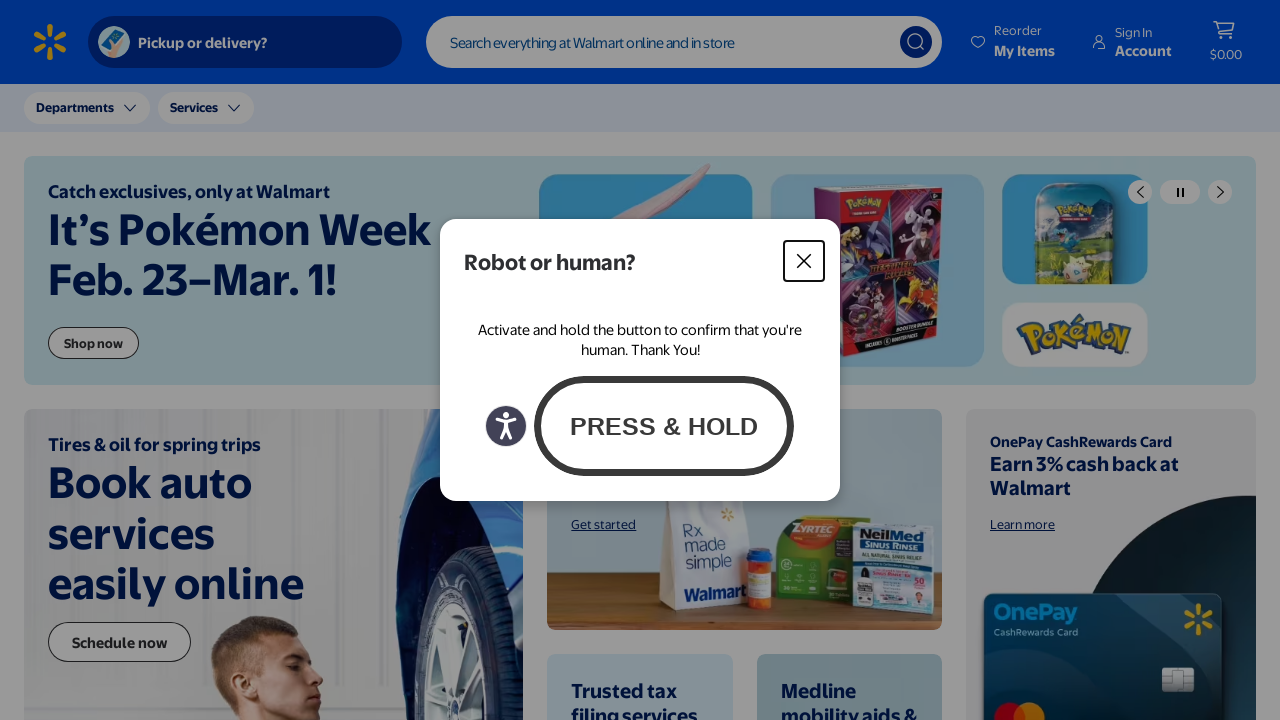

Title verification failed for https://walmart.com - title does not match URL
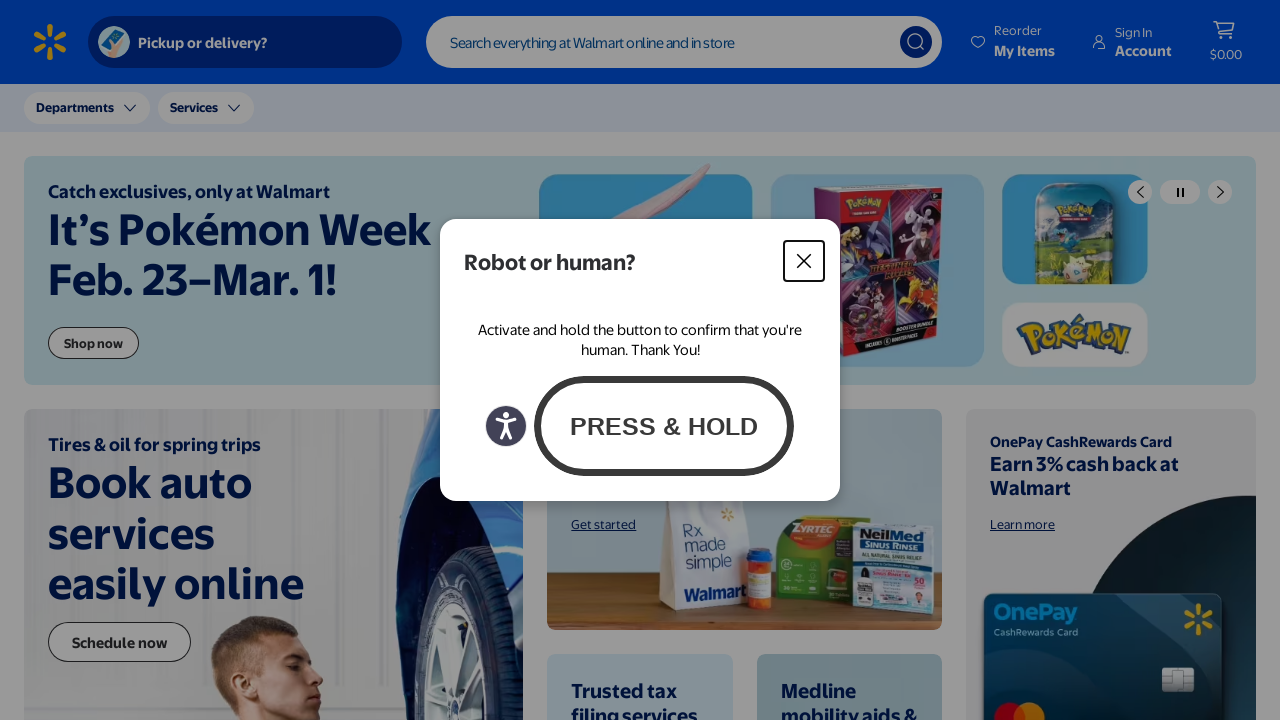

Navigated to http://westelm.com/
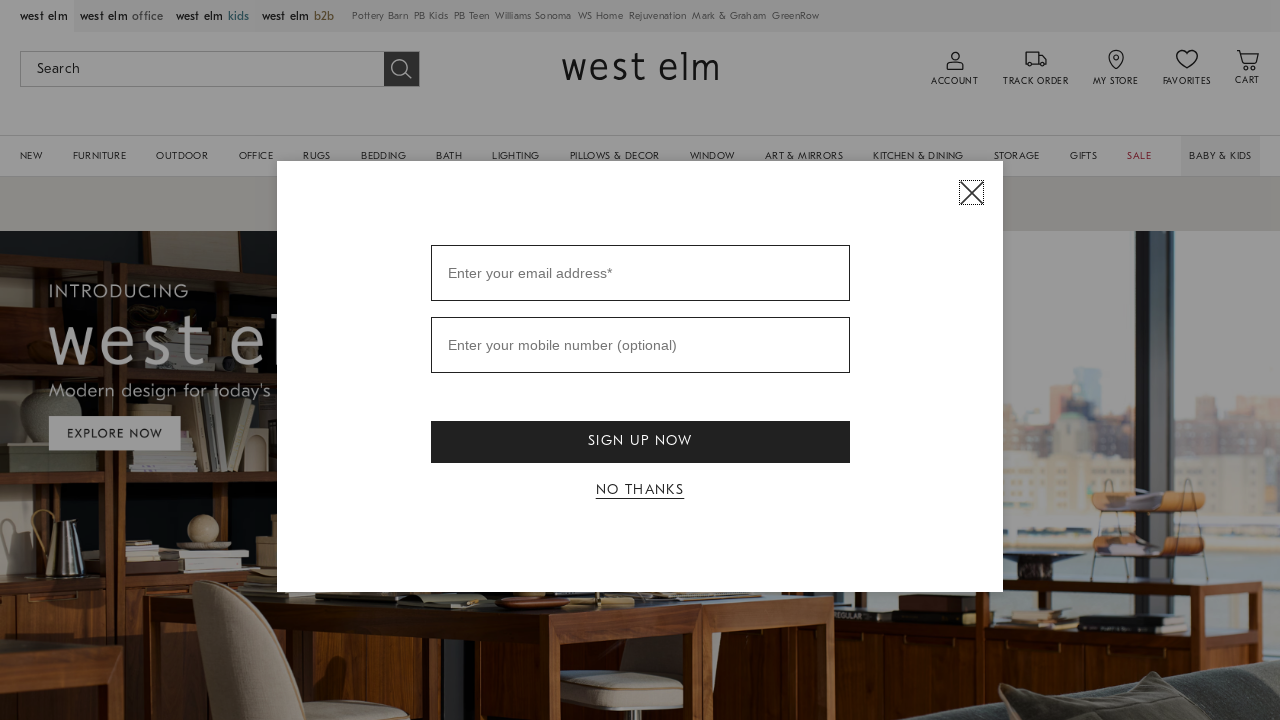

Retrieved page title: West Elm: Modern Furniture, Home Decor, Lighting & More
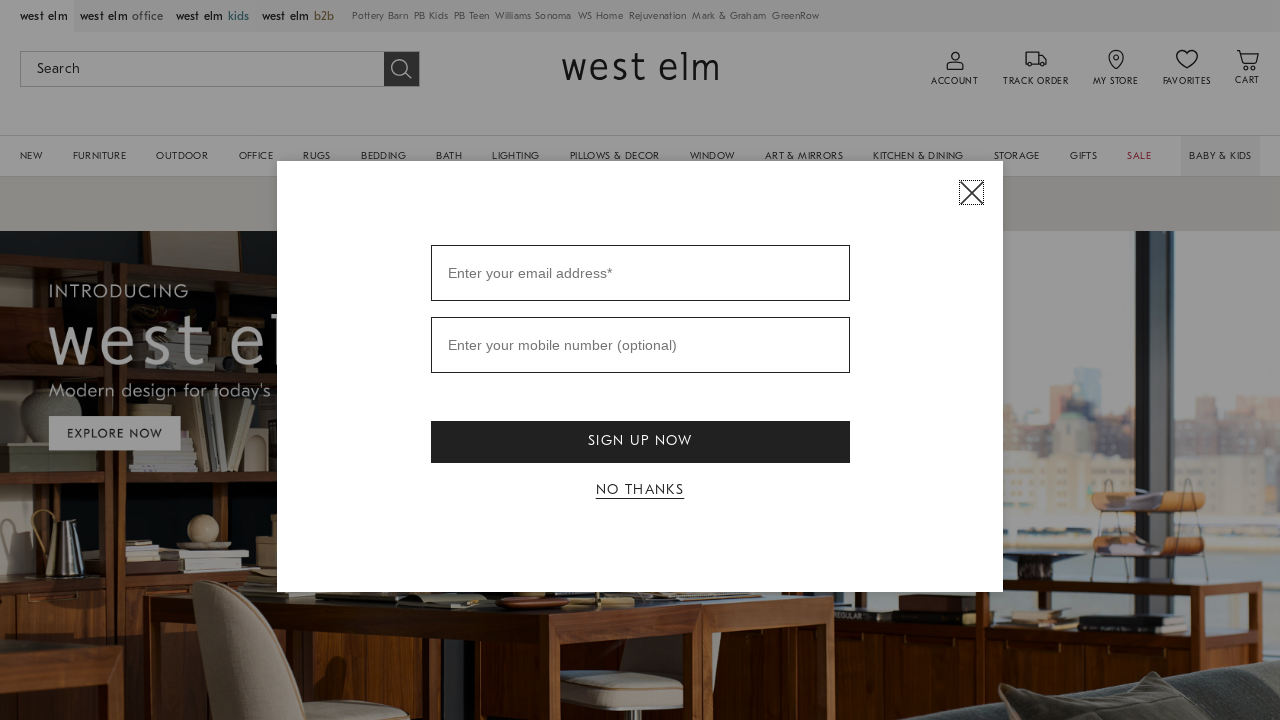

Title verification failed for http://westelm.com/ - title does not match URL
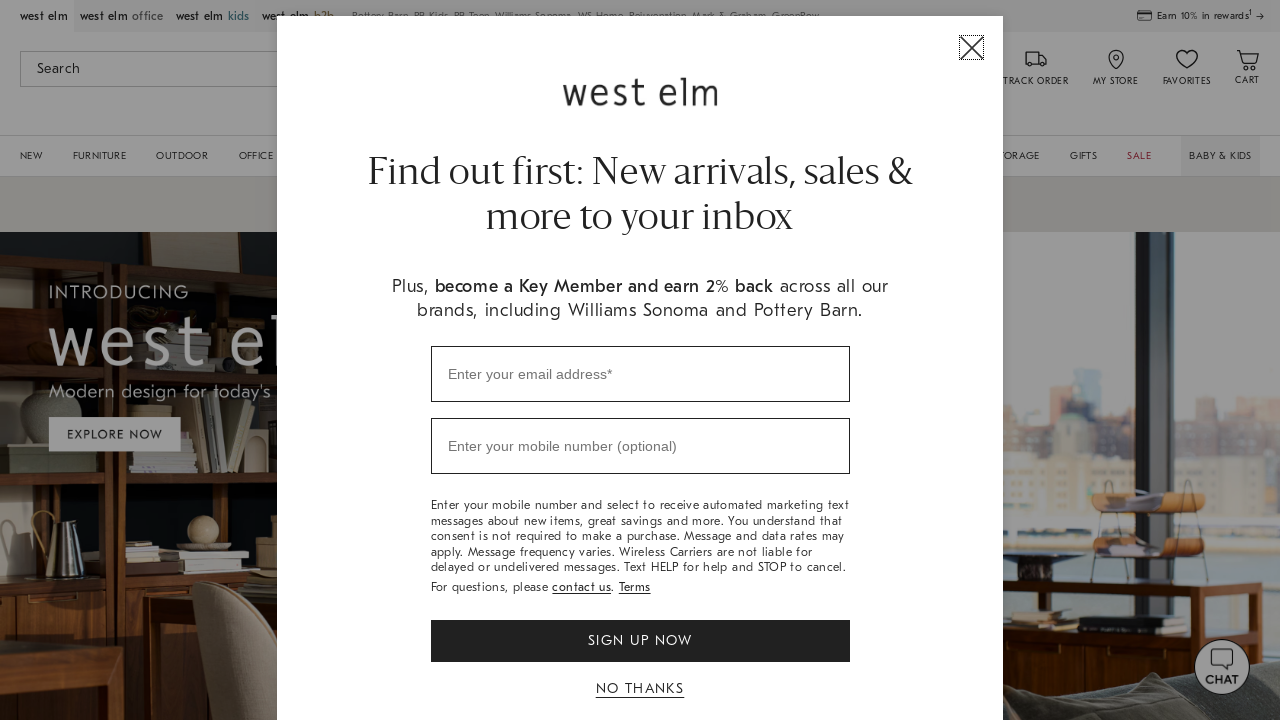

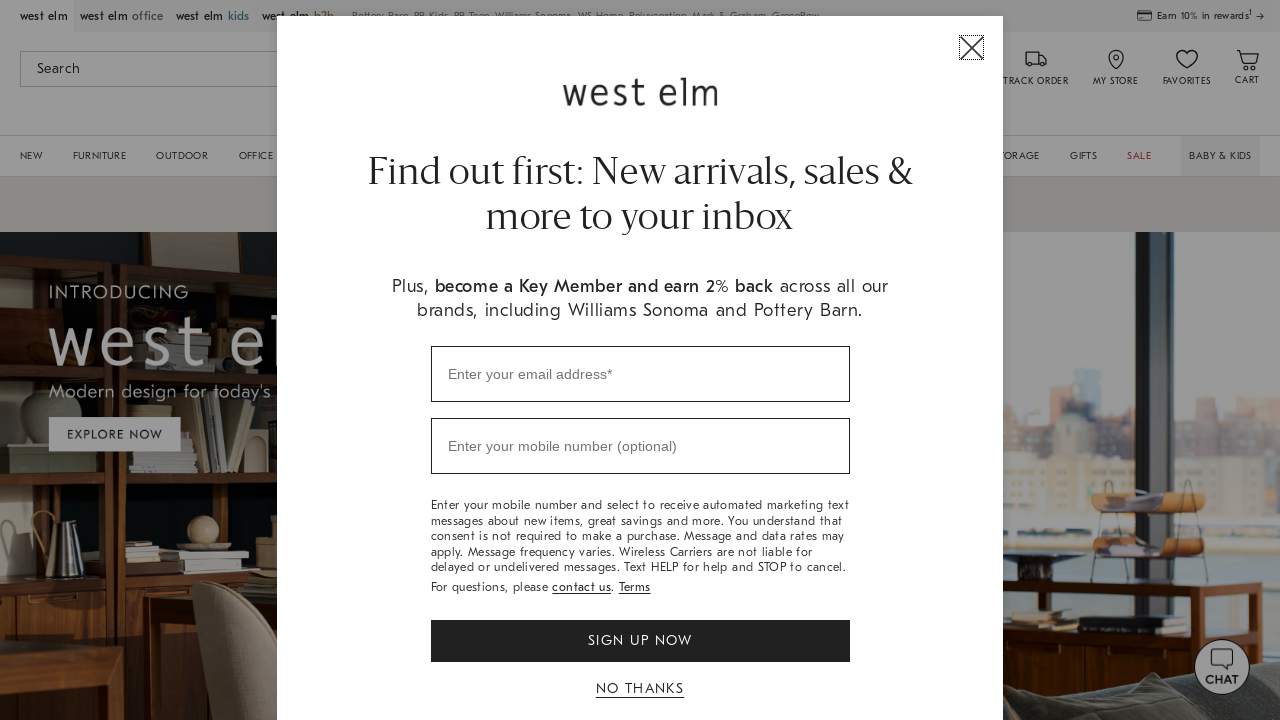